Tests navigation to shop page by clicking Shop link in header

Starting URL: https://webshop-agil-testautomatiserare.netlify.app

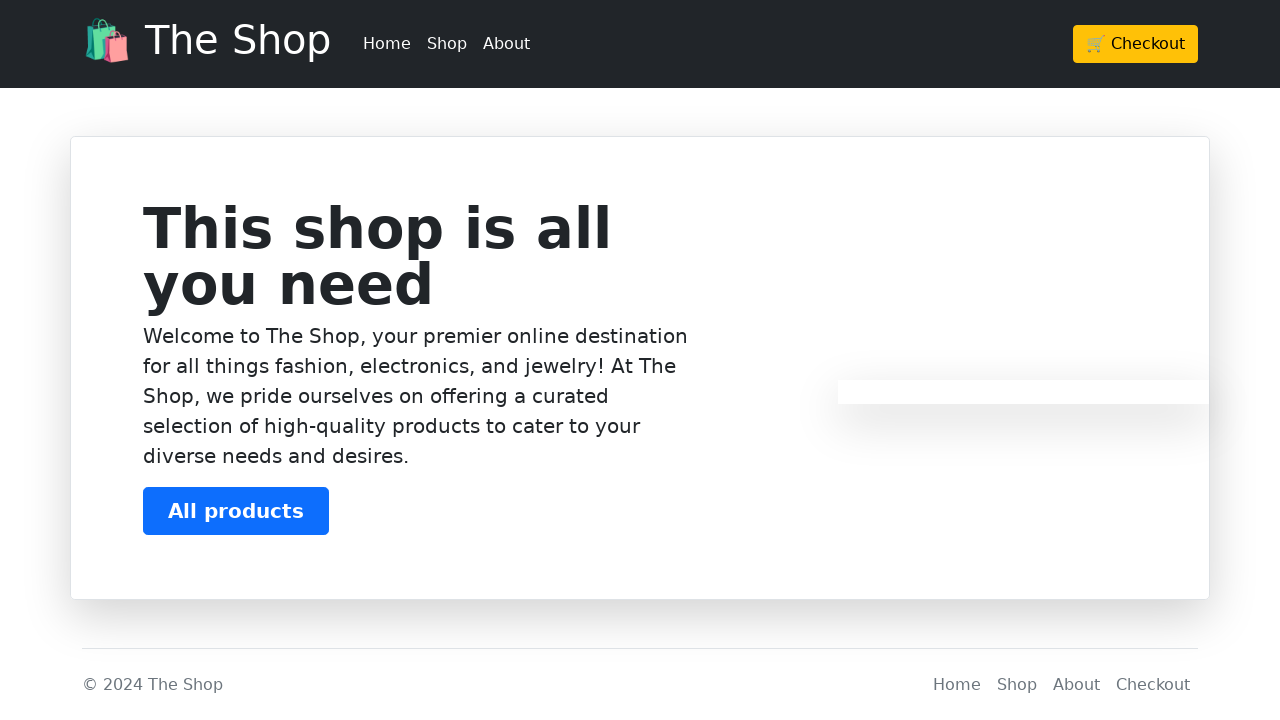

Shop link in header navigation became visible
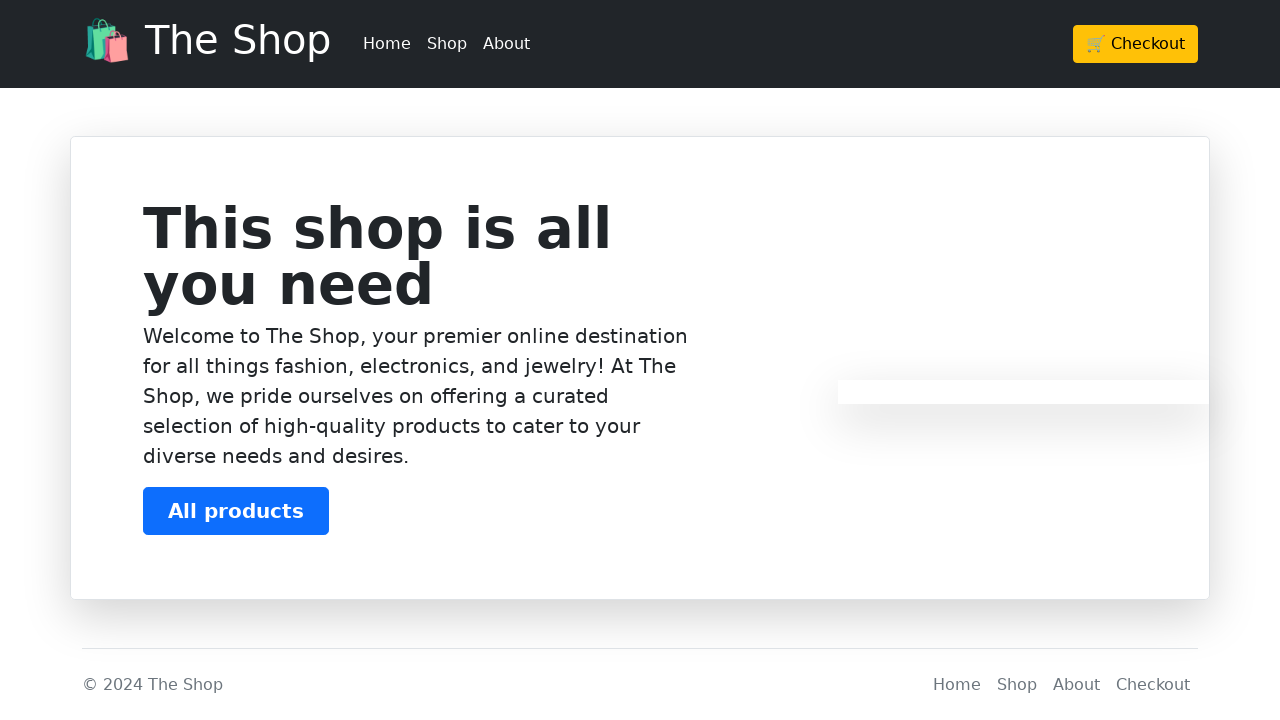

Clicked Shop link in header navigation at (447, 44) on header div div ul li:nth-child(2)
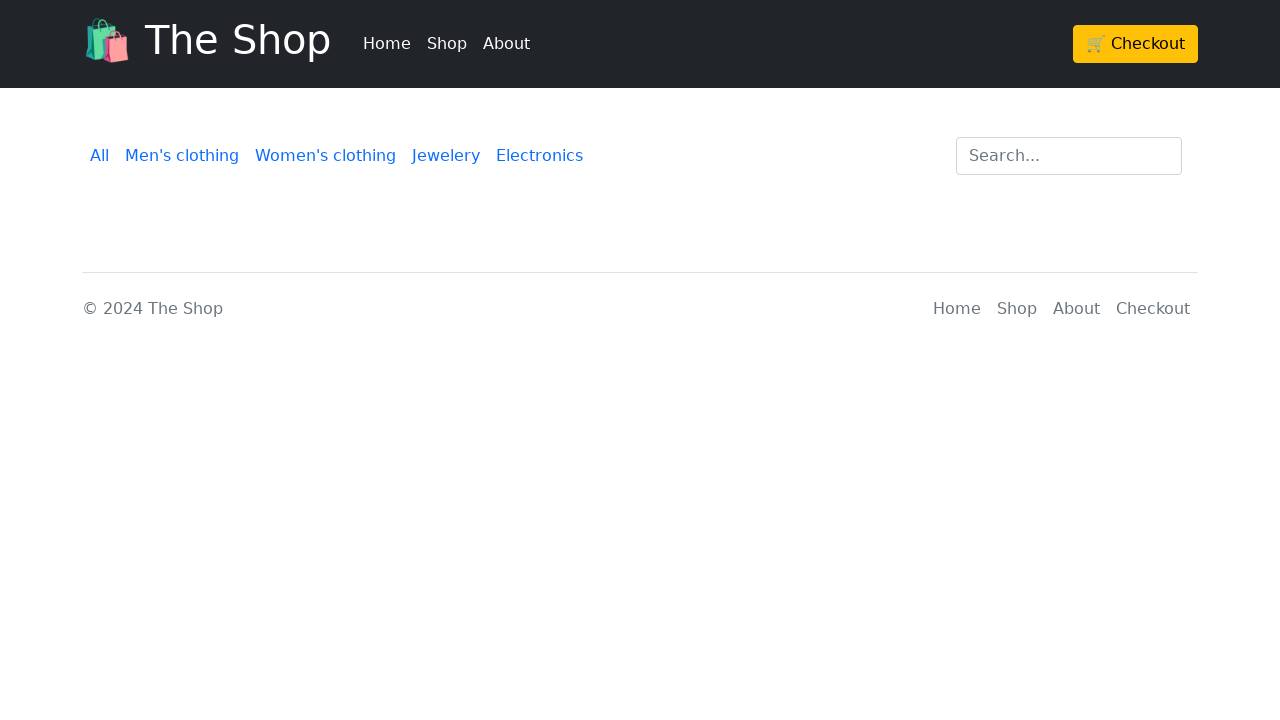

Successfully navigated to shop page at /products
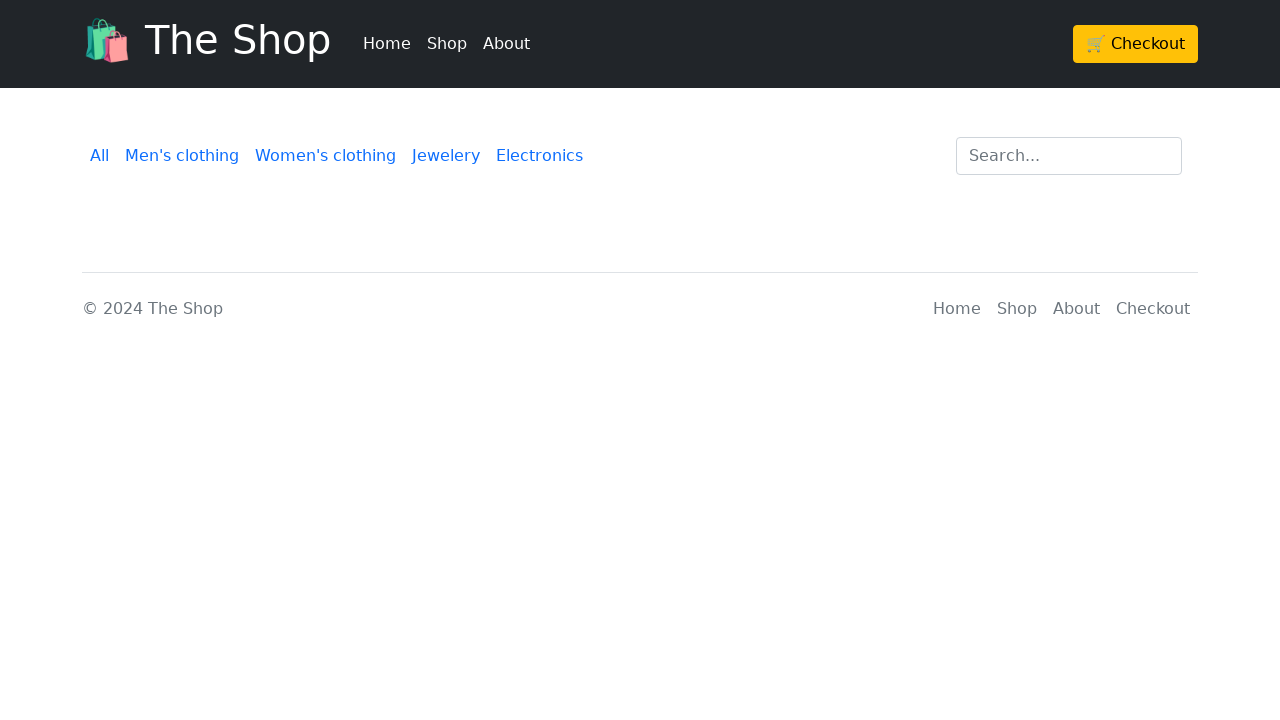

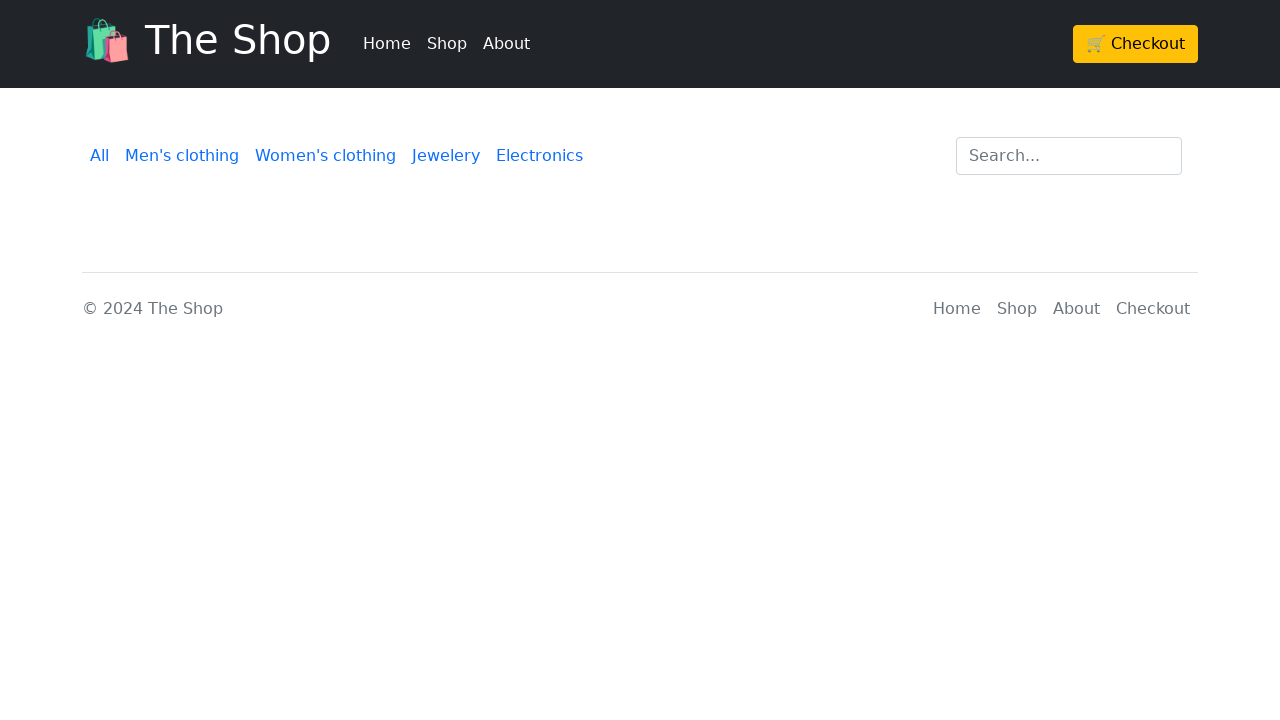